Navigates to AJIO website, scrolls down to the "Track Your Order" link in the footer and clicks it

Starting URL: https://www.ajio.com/

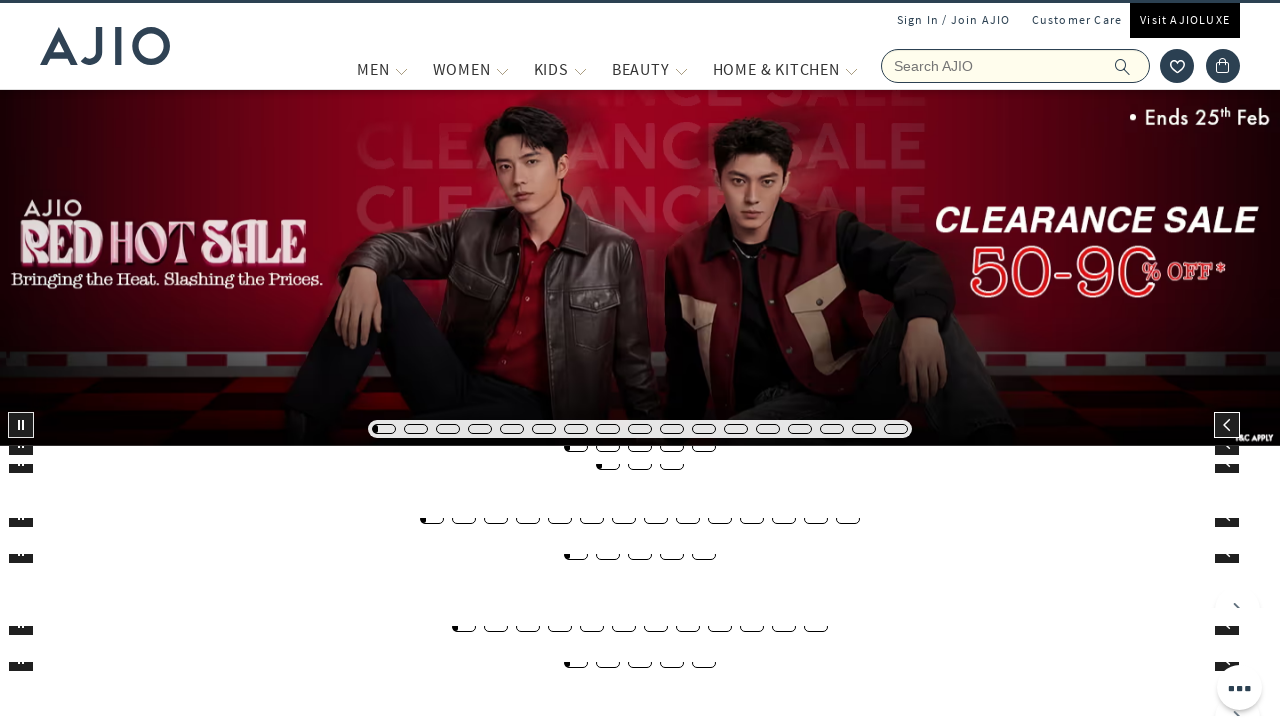

Navigated to AJIO website
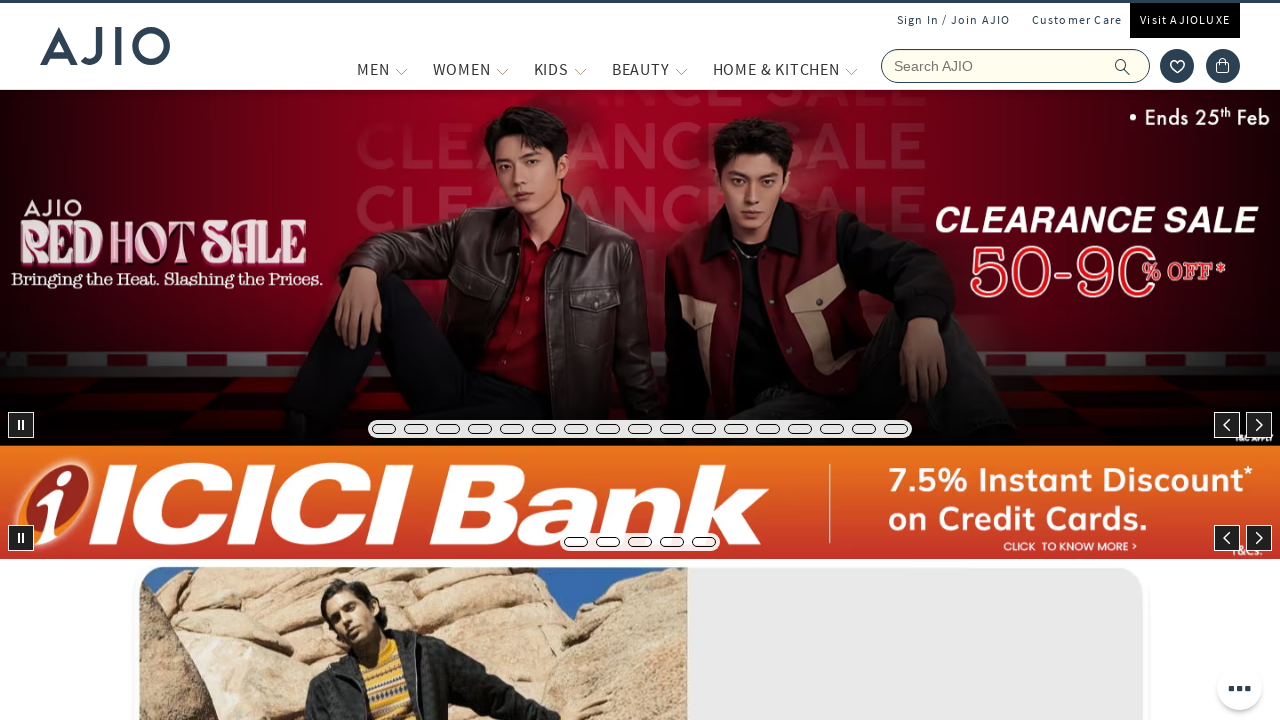

Located 'Track Your Order' link in the footer
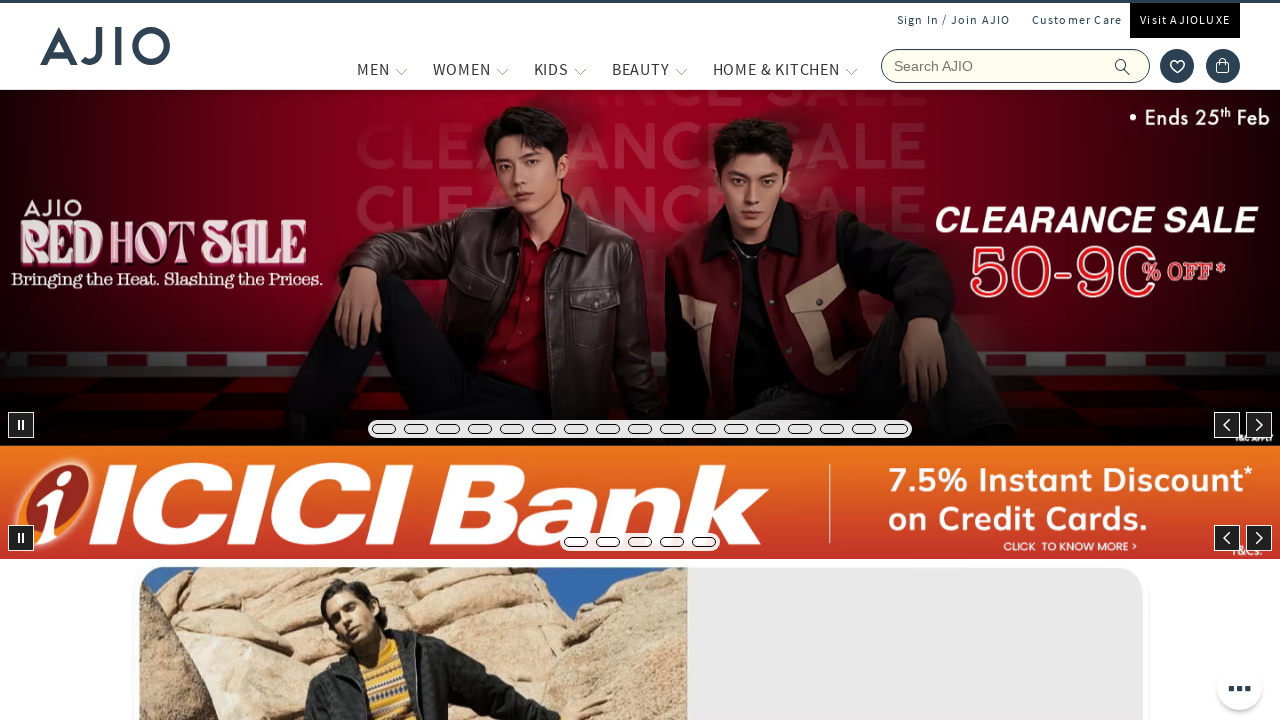

Scrolled down to make 'Track Your Order' link visible
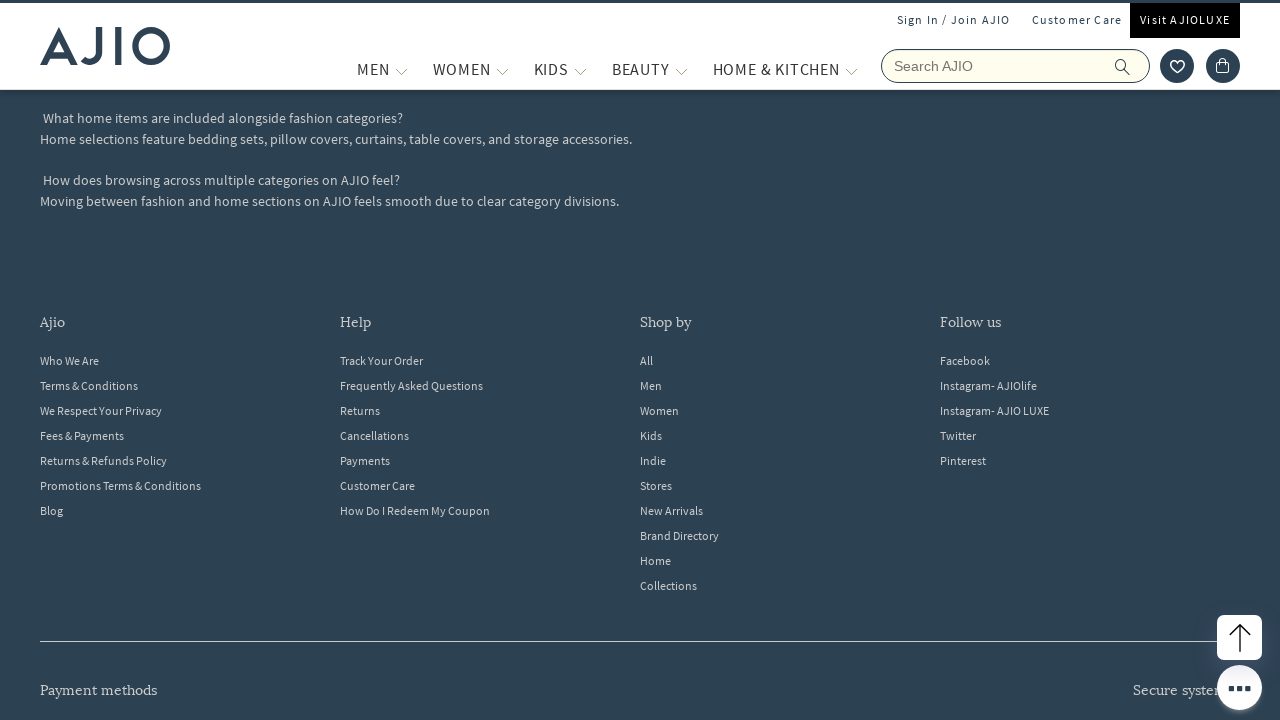

Clicked on 'Track Your Order' link at (490, 361) on internal:text="Track Your Order"i
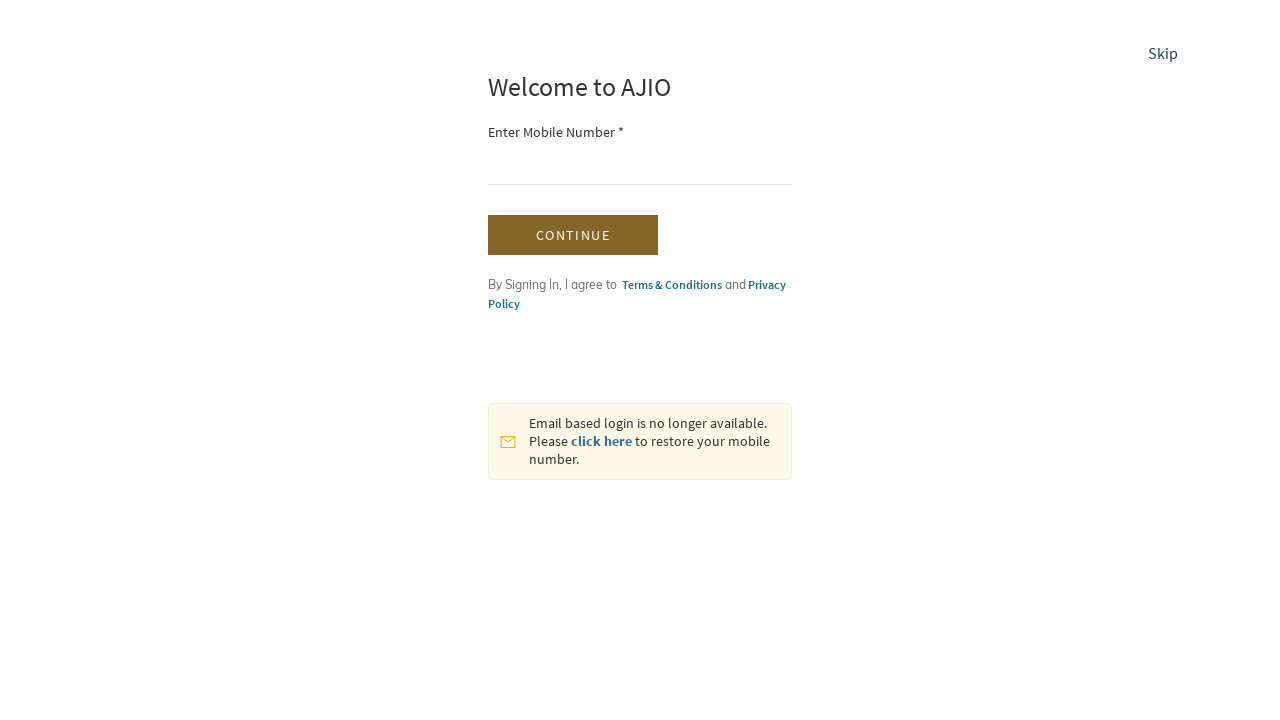

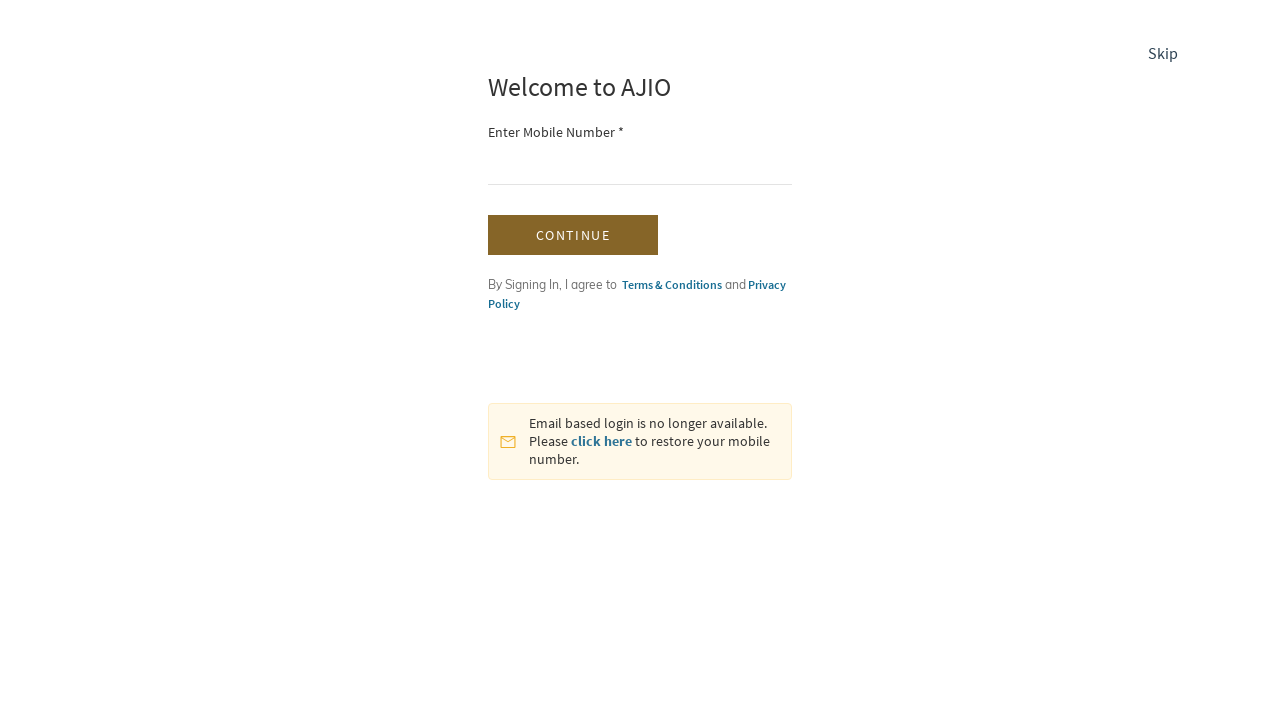